Tests navigation by clicking on the homepage link and verifying the browser navigates to the homepage URL

Starting URL: https://kristinek.github.io/site/examples/actions

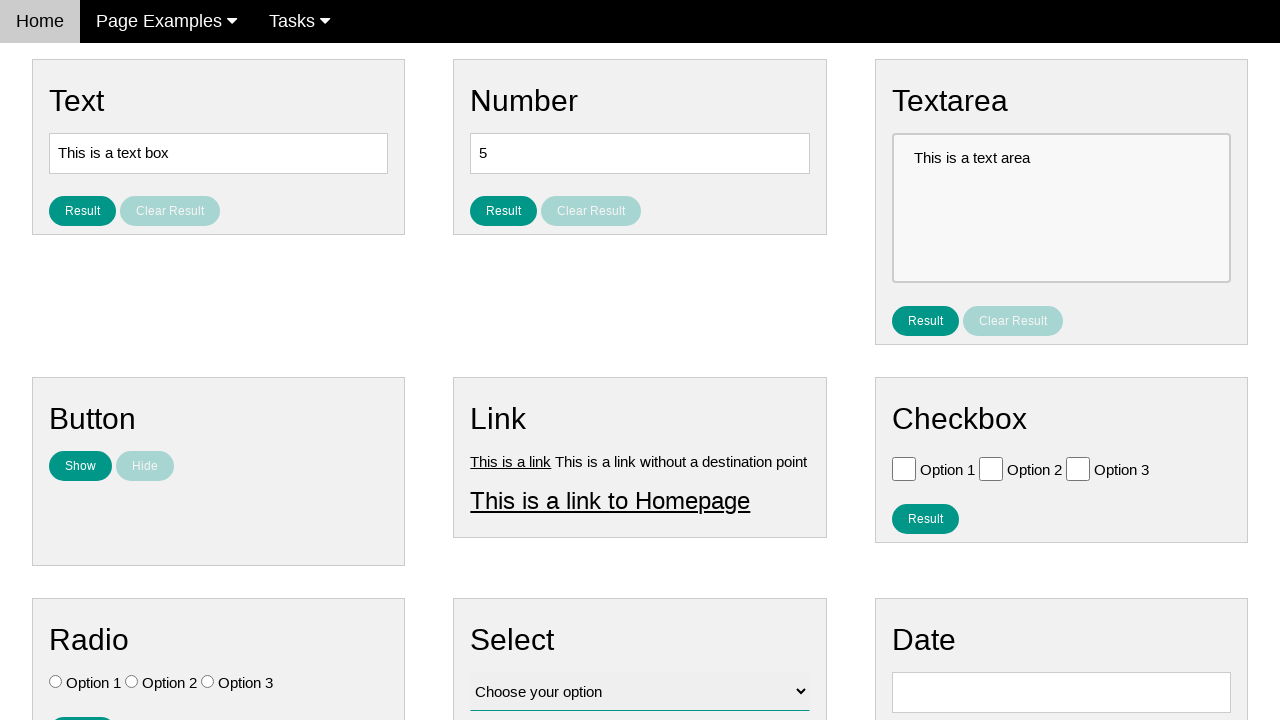

Clicked on the homepage link at (610, 500) on #homepage_link
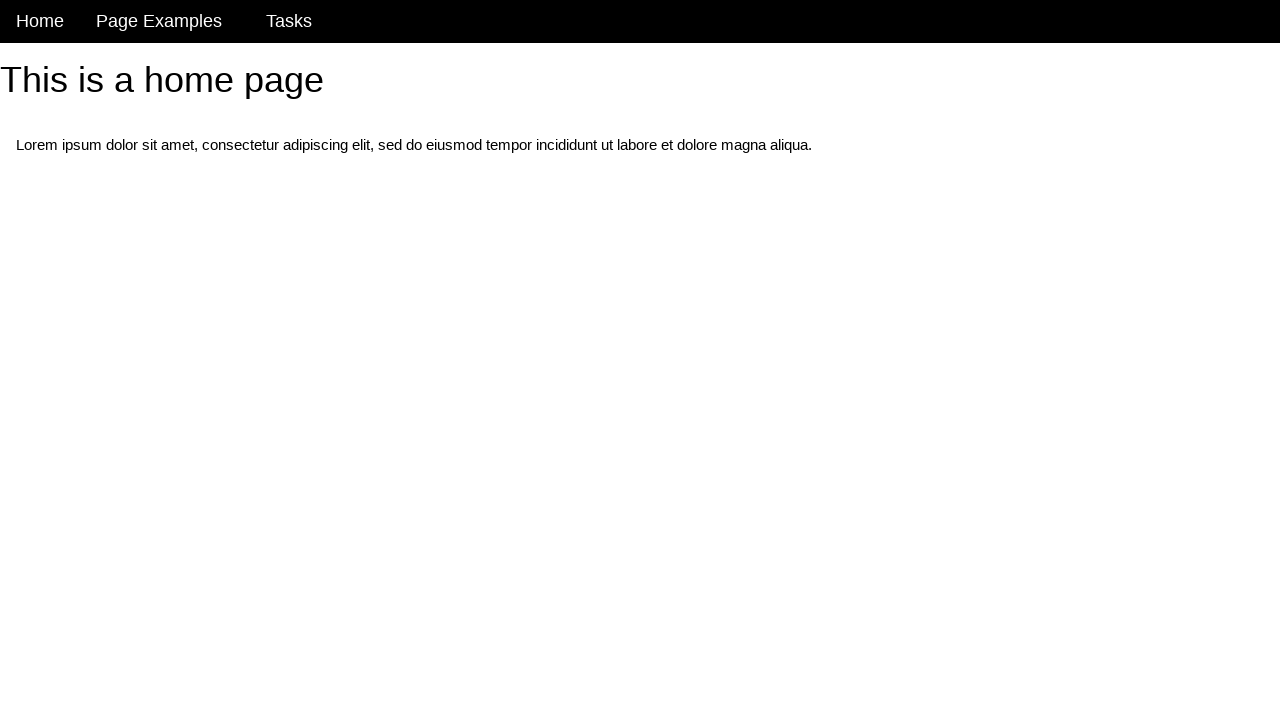

Browser navigated to homepage URL https://kristinek.github.io/site/
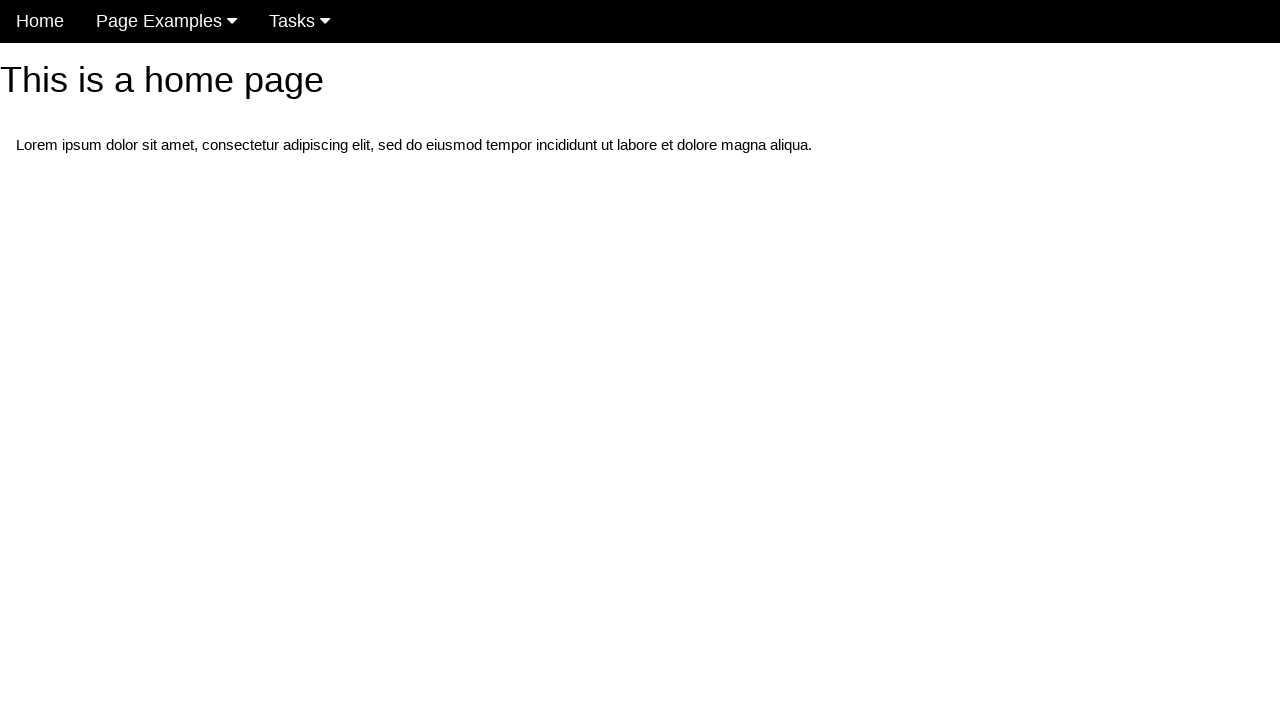

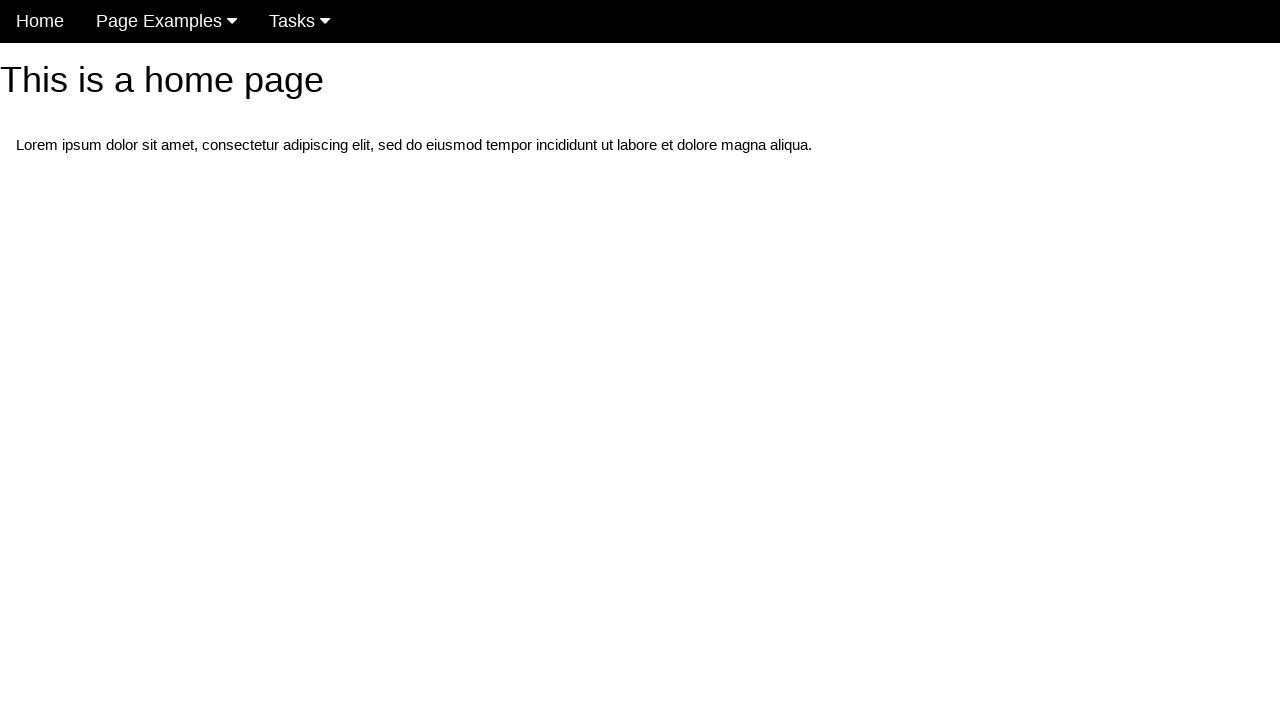